Tests search functionality on a Ukrainian education platform with custom wait conditions for page title and element clickability

Starting URL: http://speak-ukrainian.eastus2.cloudapp.azure.com/dev/

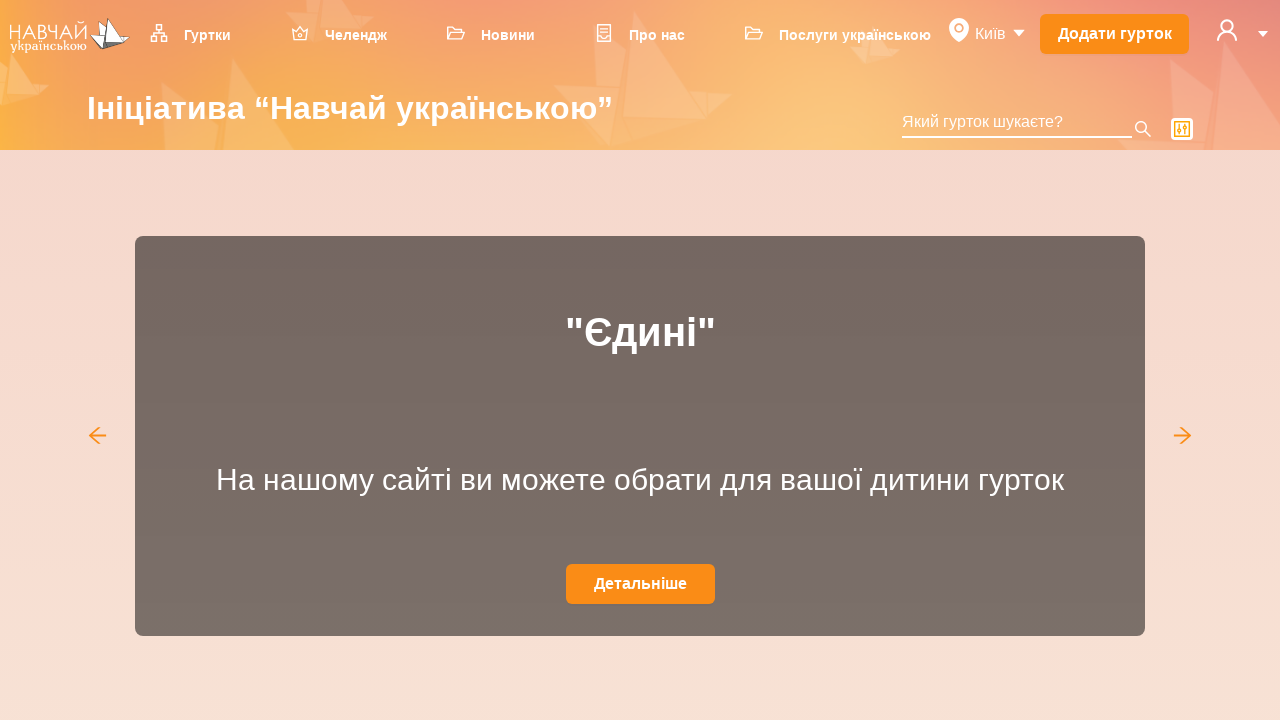

Waited for page title to include 'Навчай українською'
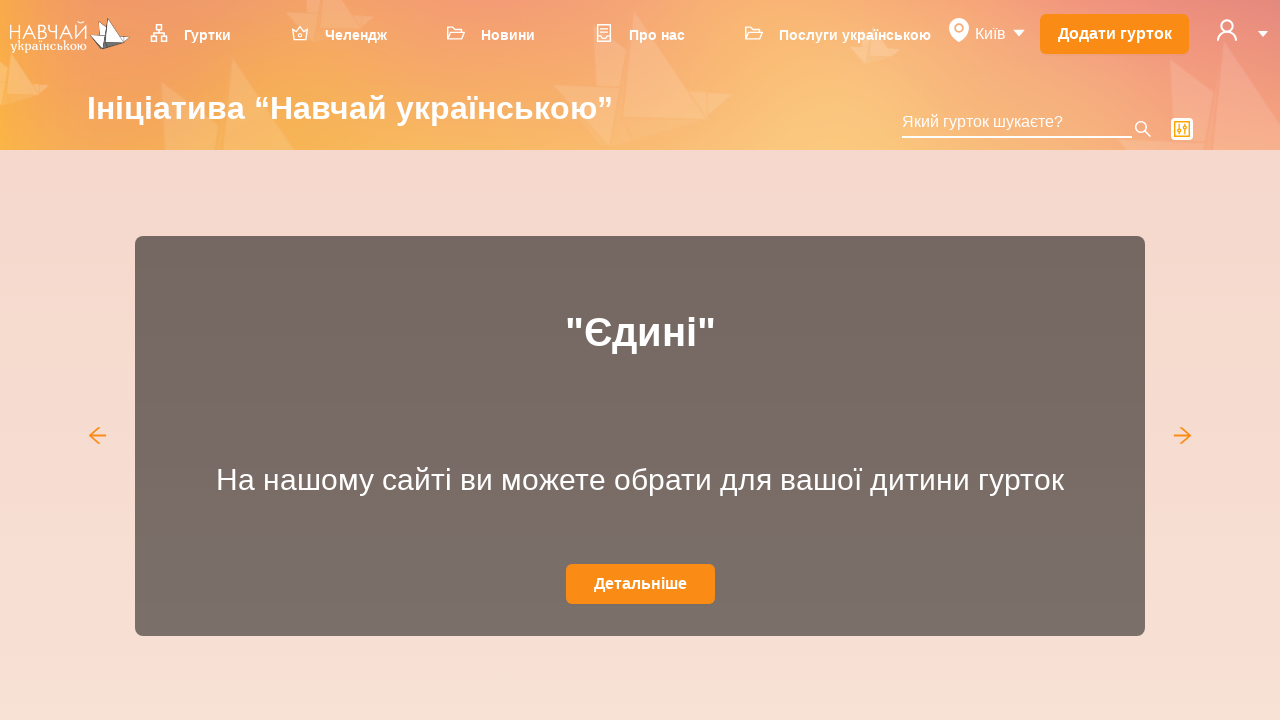

Filled search input with 'Школа' on input.ant-select-selection-search-input
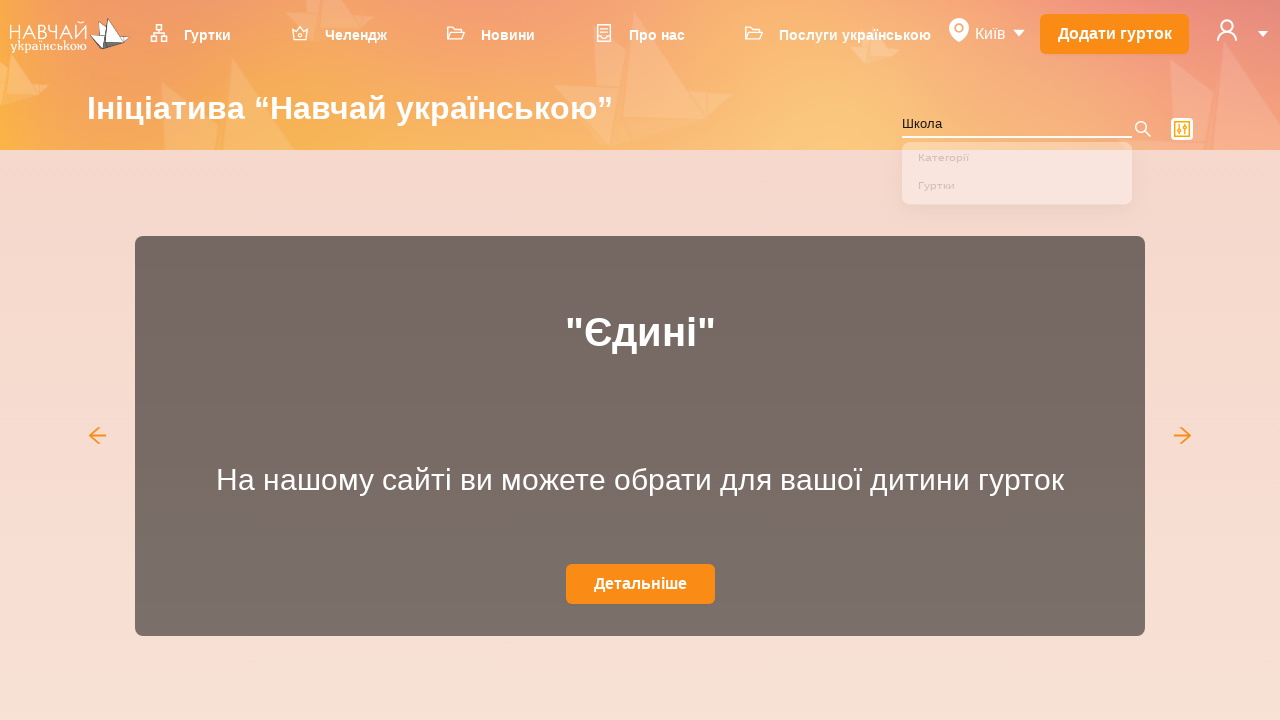

Waited for Dream Team club card to be visible
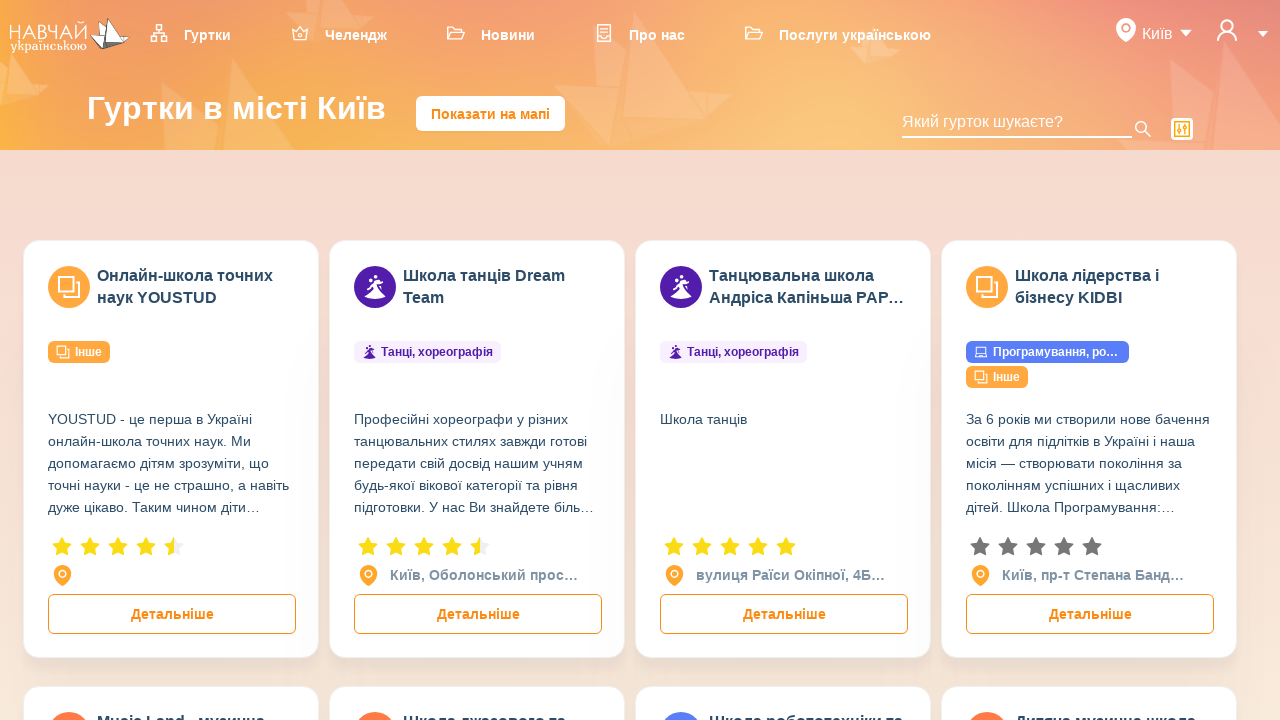

Clicked on Dream Team club card at (502, 287) on xpath=//div[contains(@class,'ant-card')]//div[contains(text(),'Dream Team')]
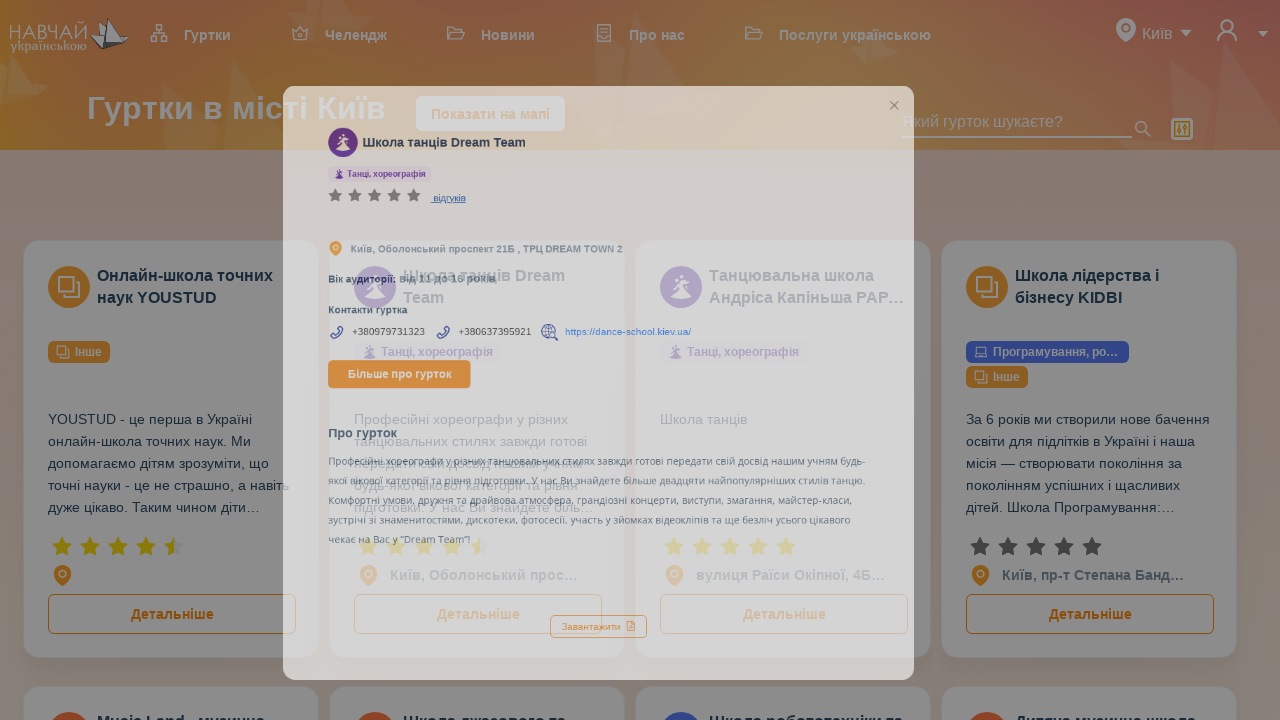

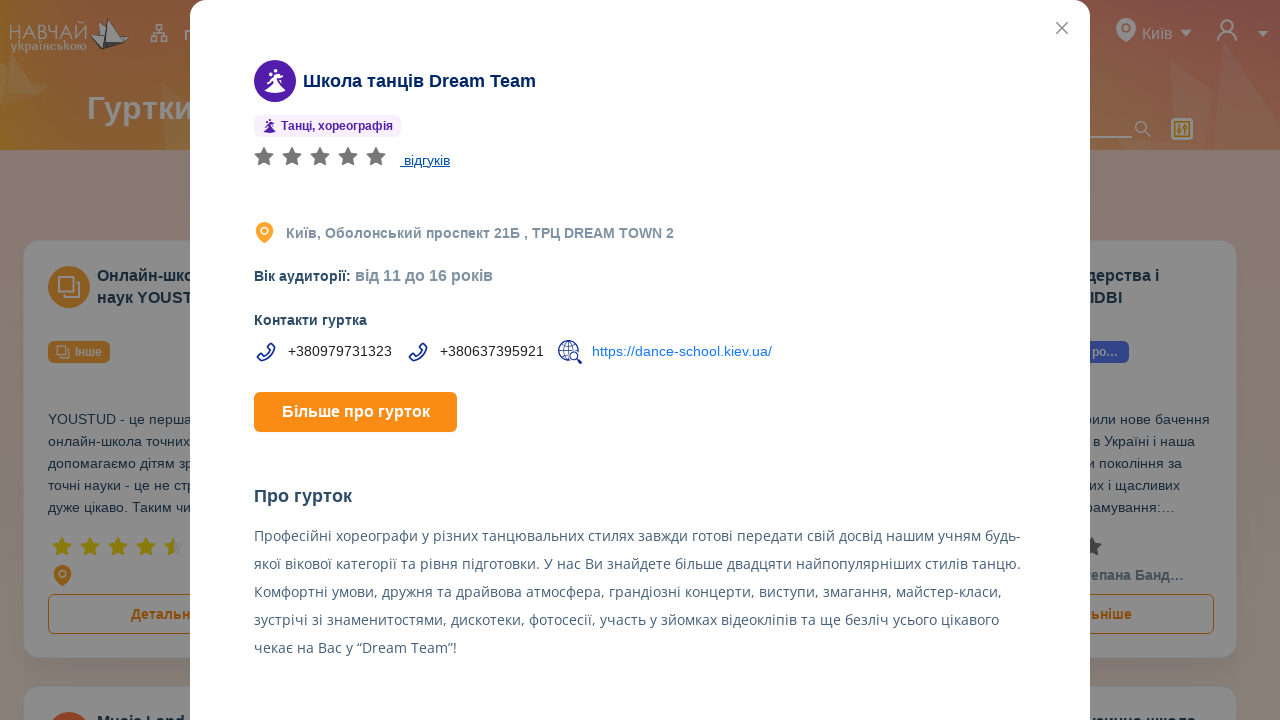